Opens the JustDial website with browser notifications disabled and maximizes the browser window. This is a basic page load test.

Starting URL: https://www.justdial.com/

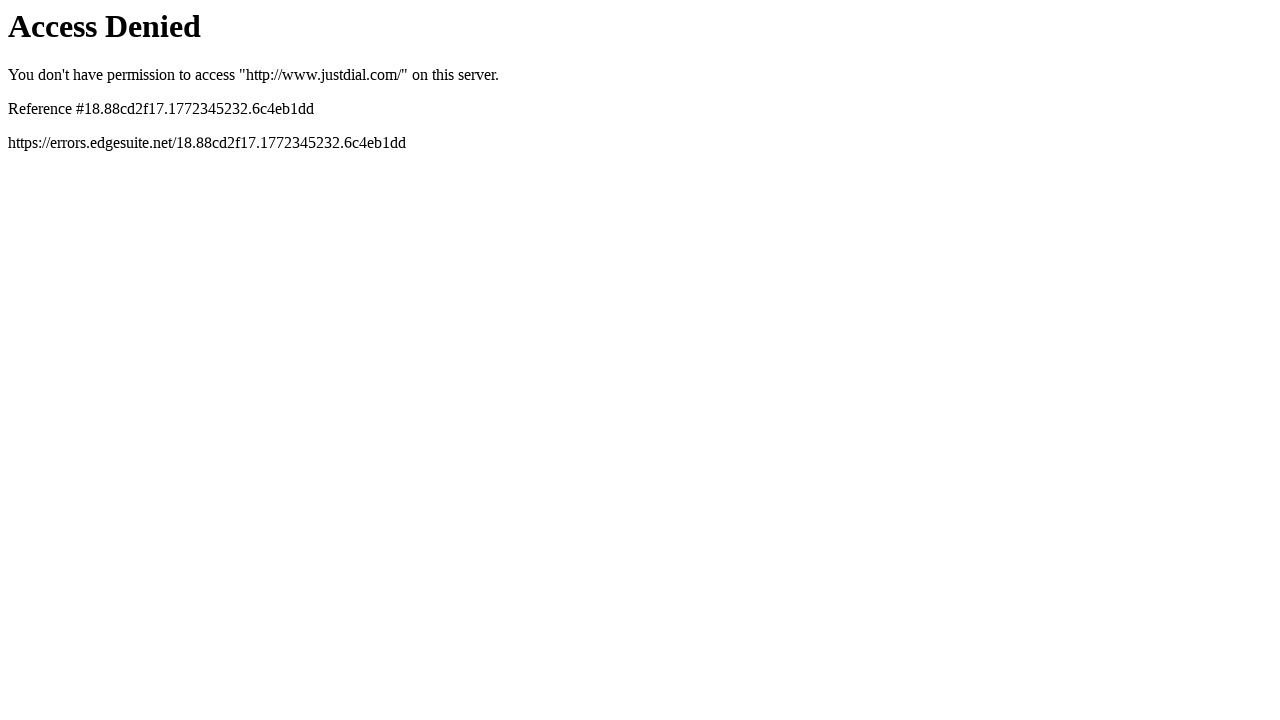

Page DOM content loaded for JustDial website
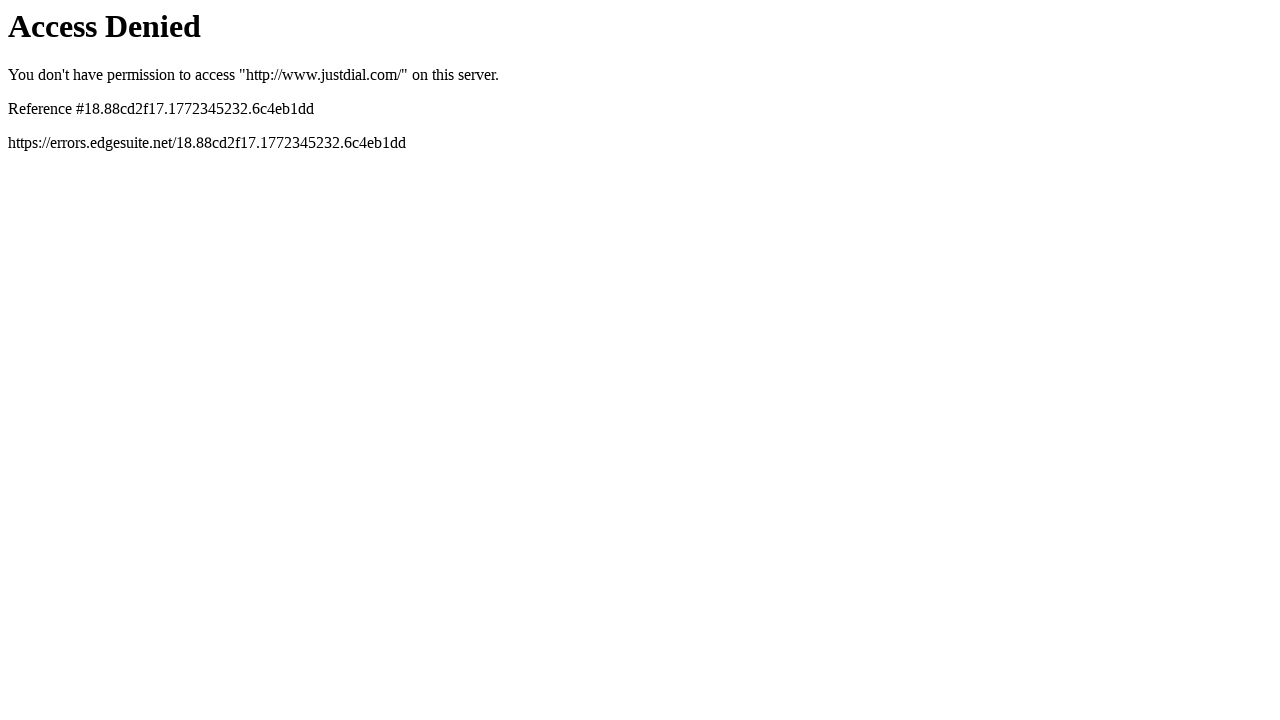

Browser window maximized to 1920x1080
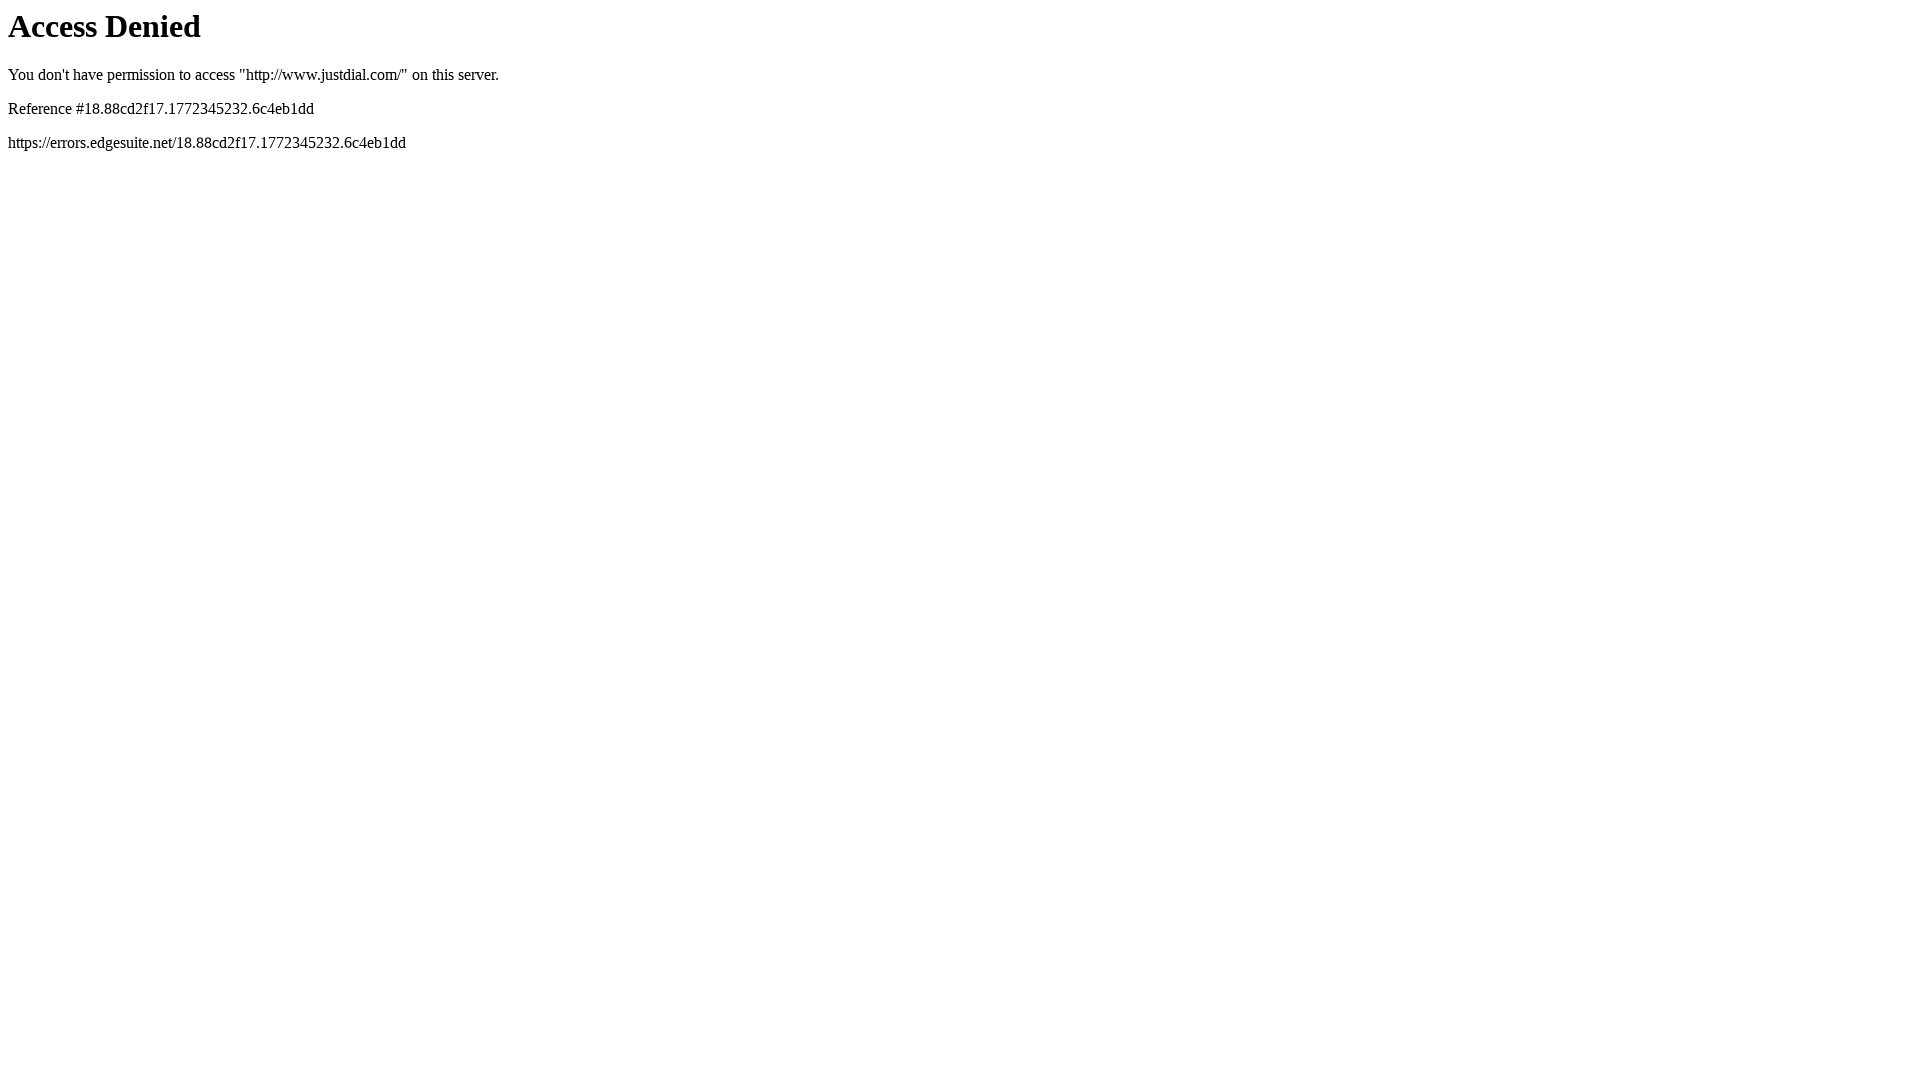

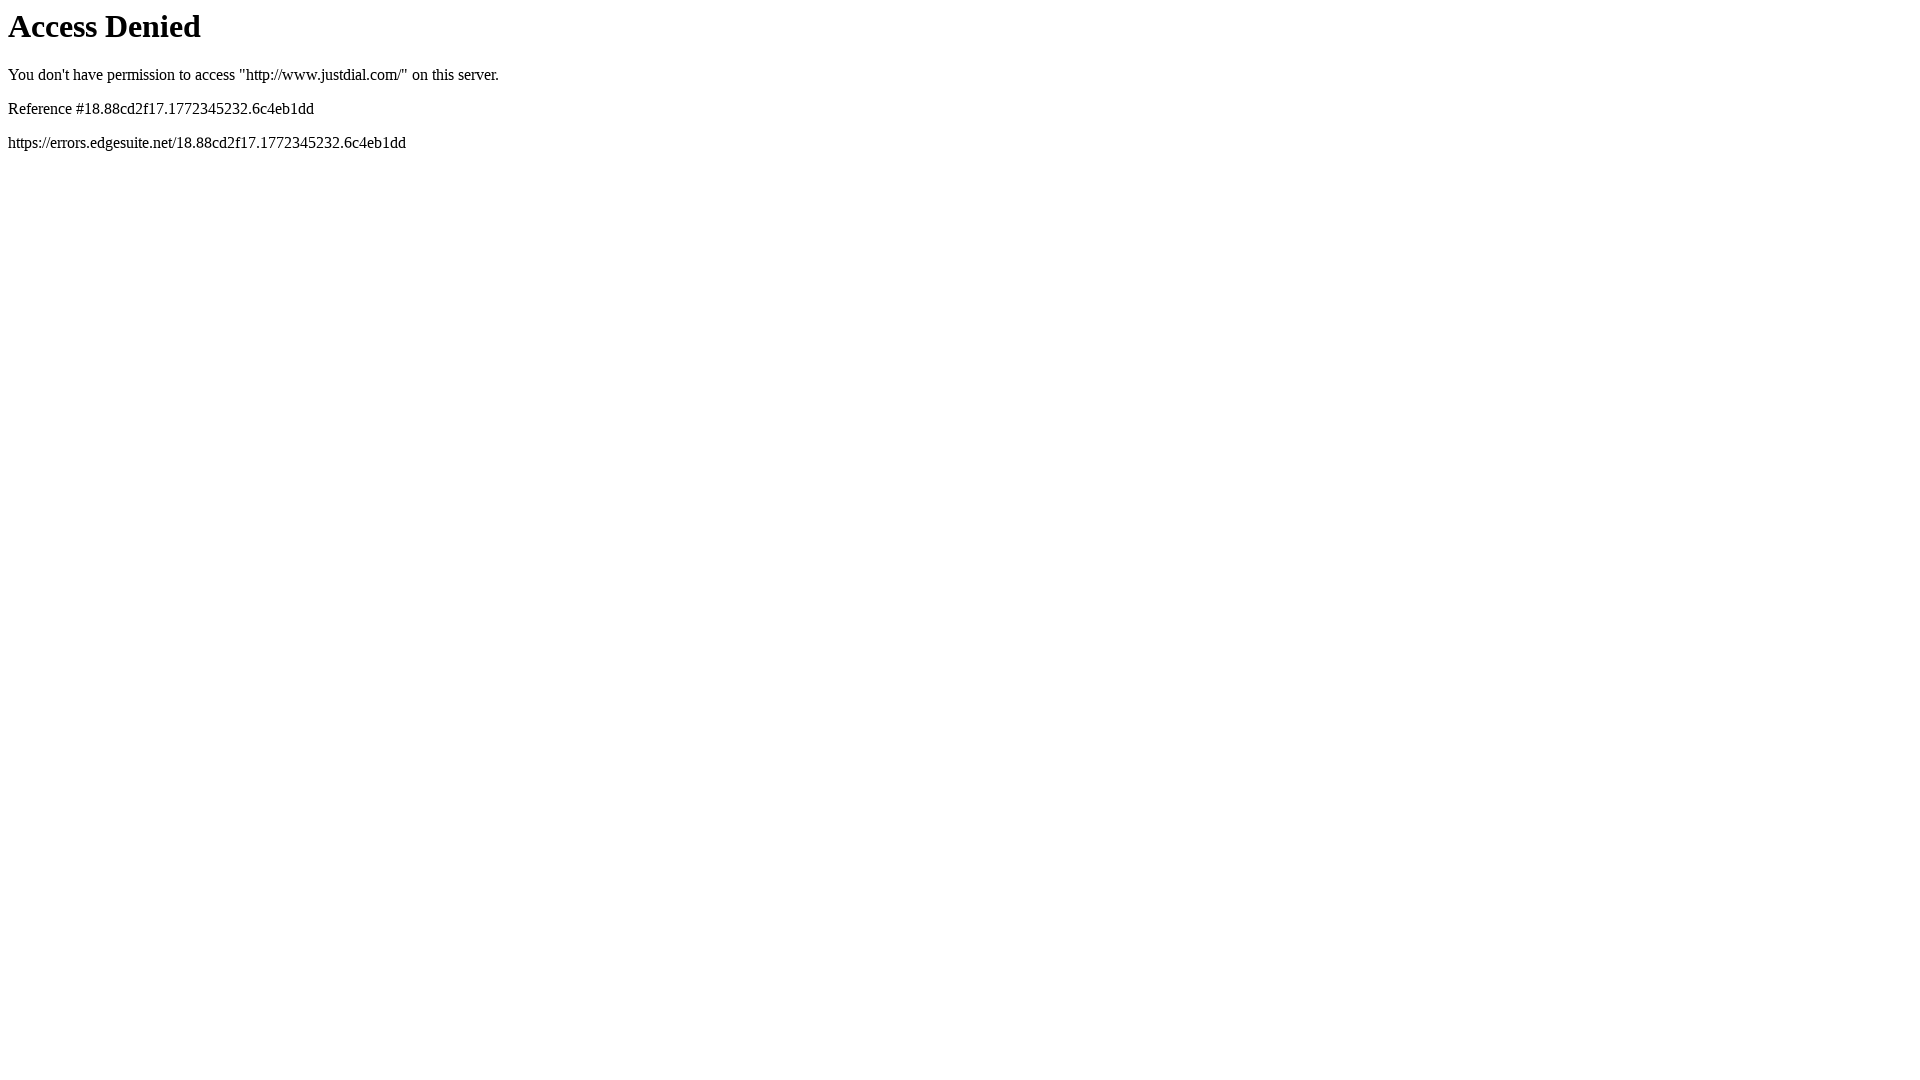